Tests accordion functionality by clicking through all four accordion headers to toggle their expanded/collapsed states

Starting URL: https://seleniumui.moderntester.pl/accordion.php

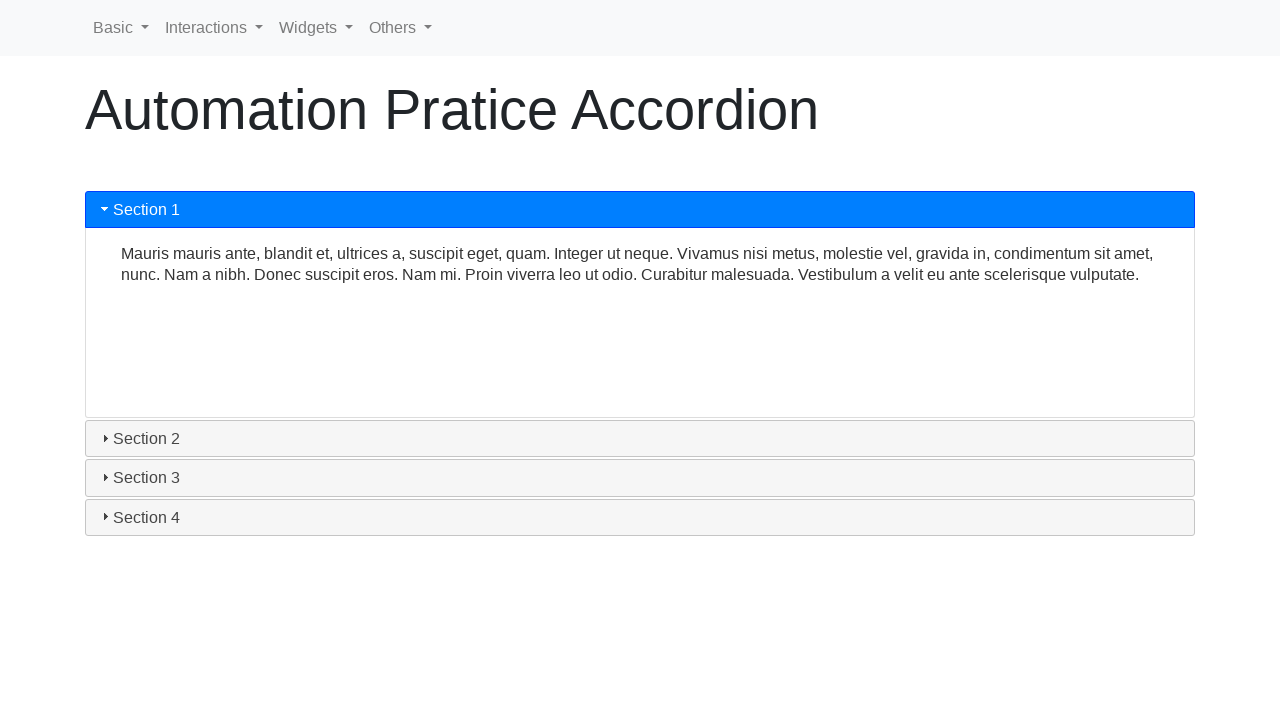

Clicked accordion header 1 to toggle expanded/collapsed state at (640, 210) on xpath=/html/body/main/div/div/h3[1]
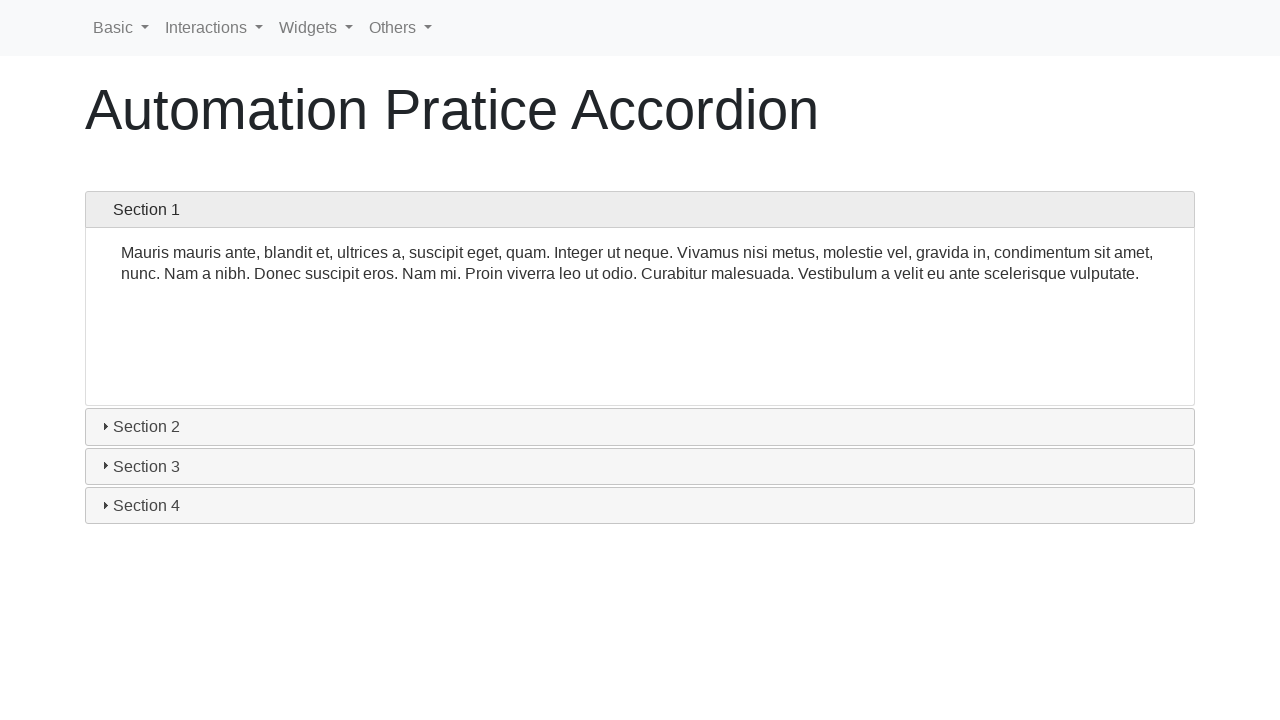

Waited 500ms for accordion animation to complete
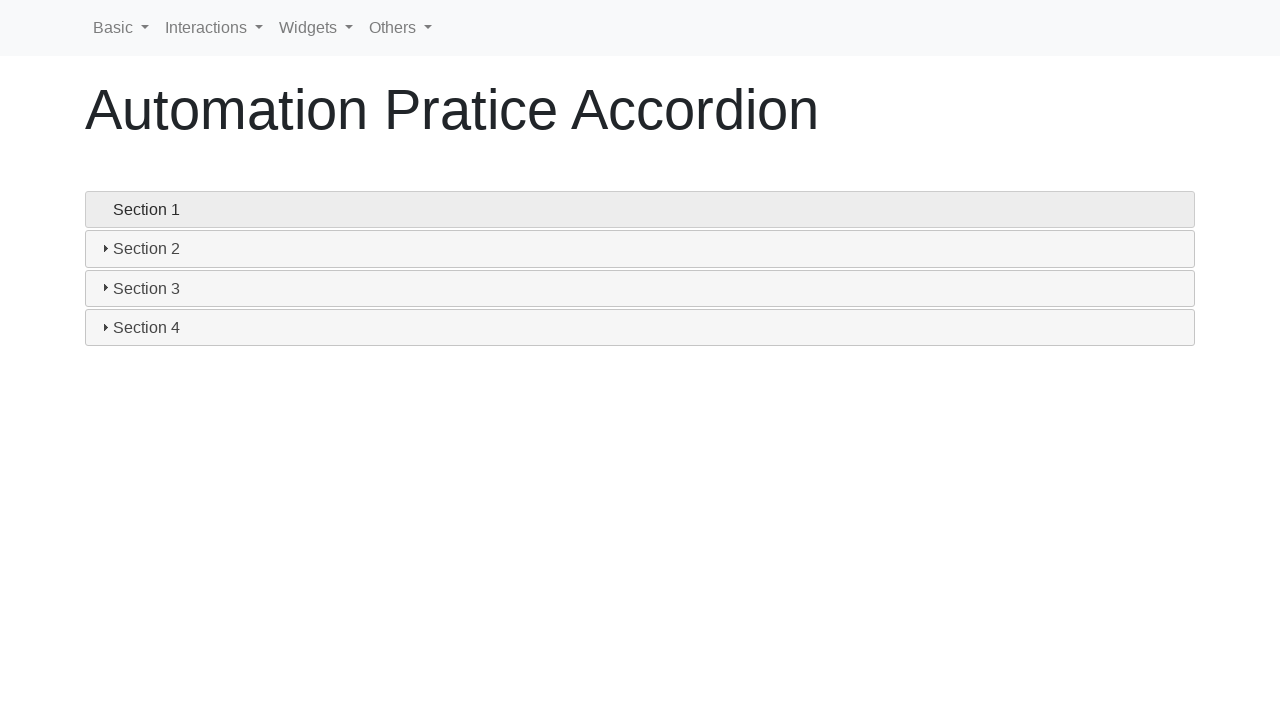

Clicked accordion header 2 to toggle expanded/collapsed state at (640, 249) on xpath=/html/body/main/div/div/h3[2]
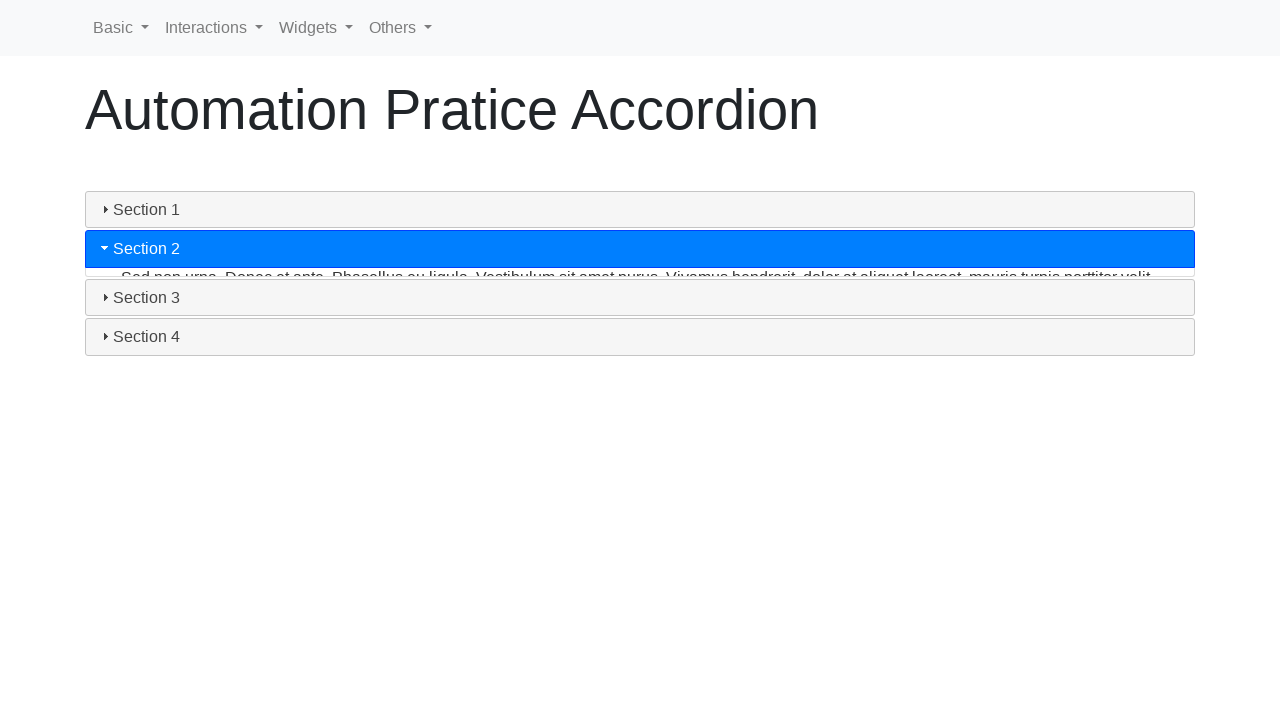

Waited 500ms for accordion animation to complete
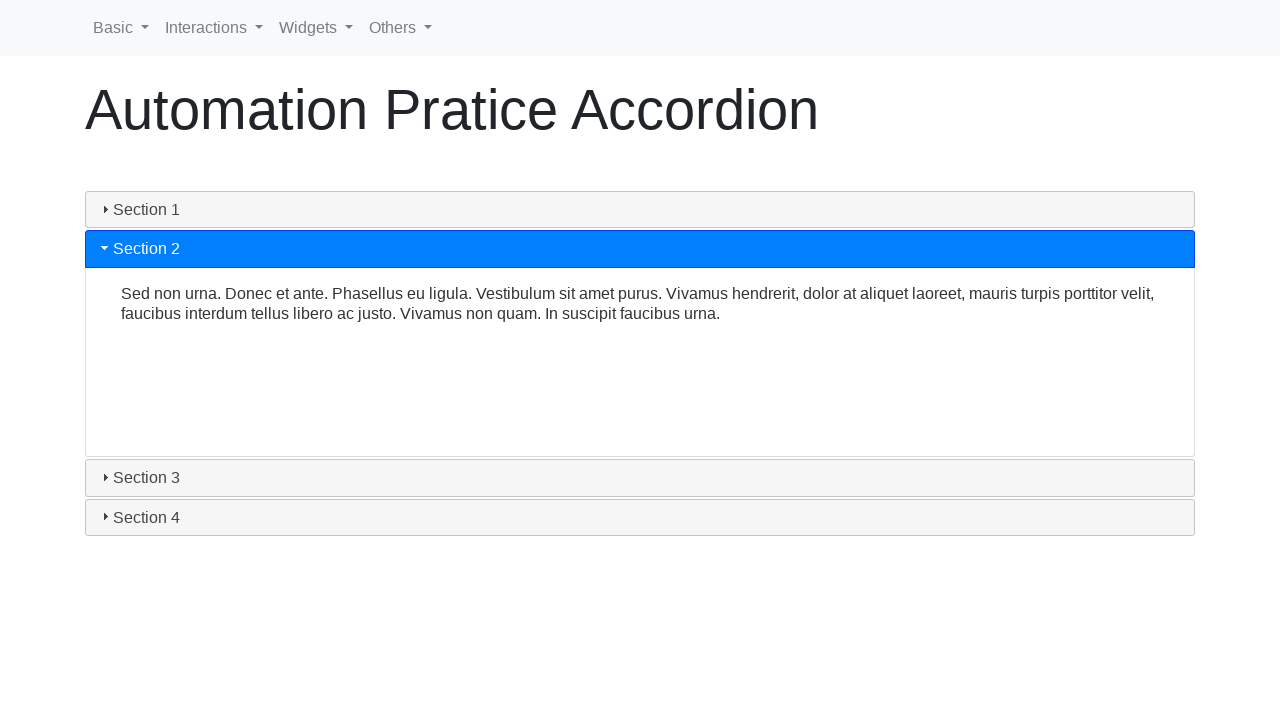

Clicked accordion header 3 to toggle expanded/collapsed state at (640, 478) on xpath=/html/body/main/div/div/h3[3]
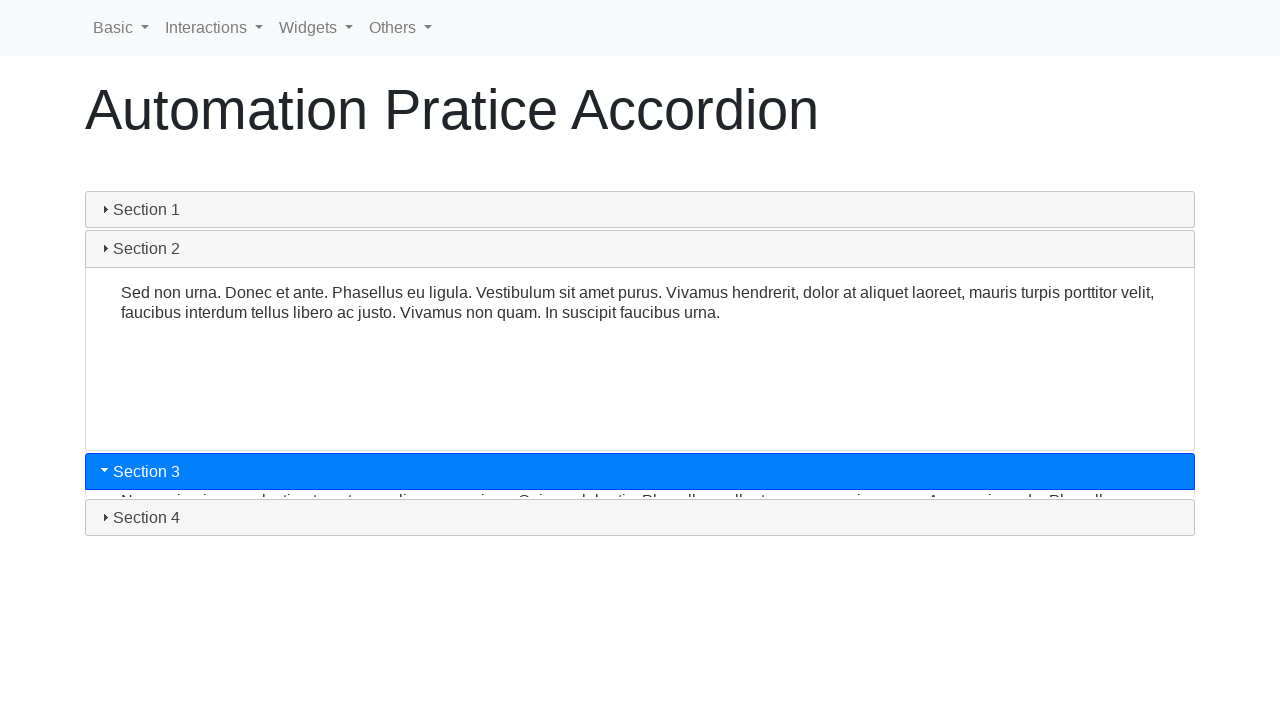

Waited 500ms for accordion animation to complete
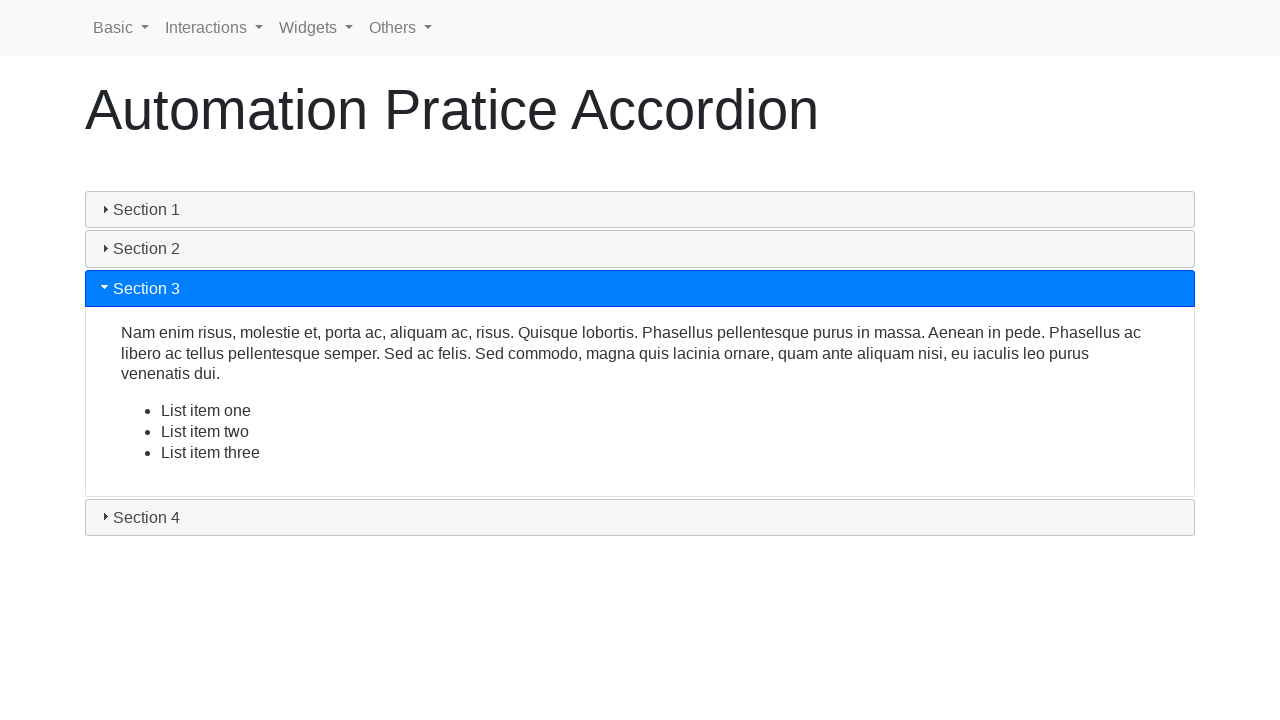

Clicked accordion header 4 to toggle expanded/collapsed state at (640, 517) on xpath=/html/body/main/div/div/h3[4]
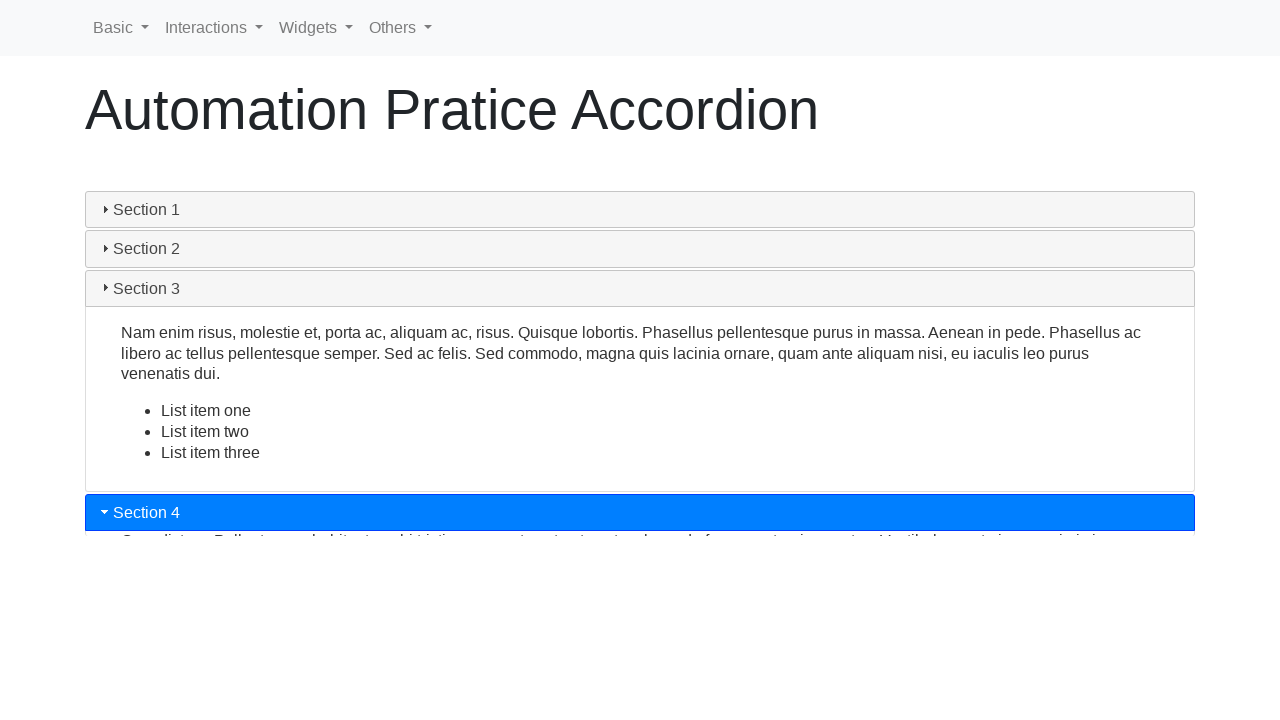

Waited 500ms for final accordion section animation to complete
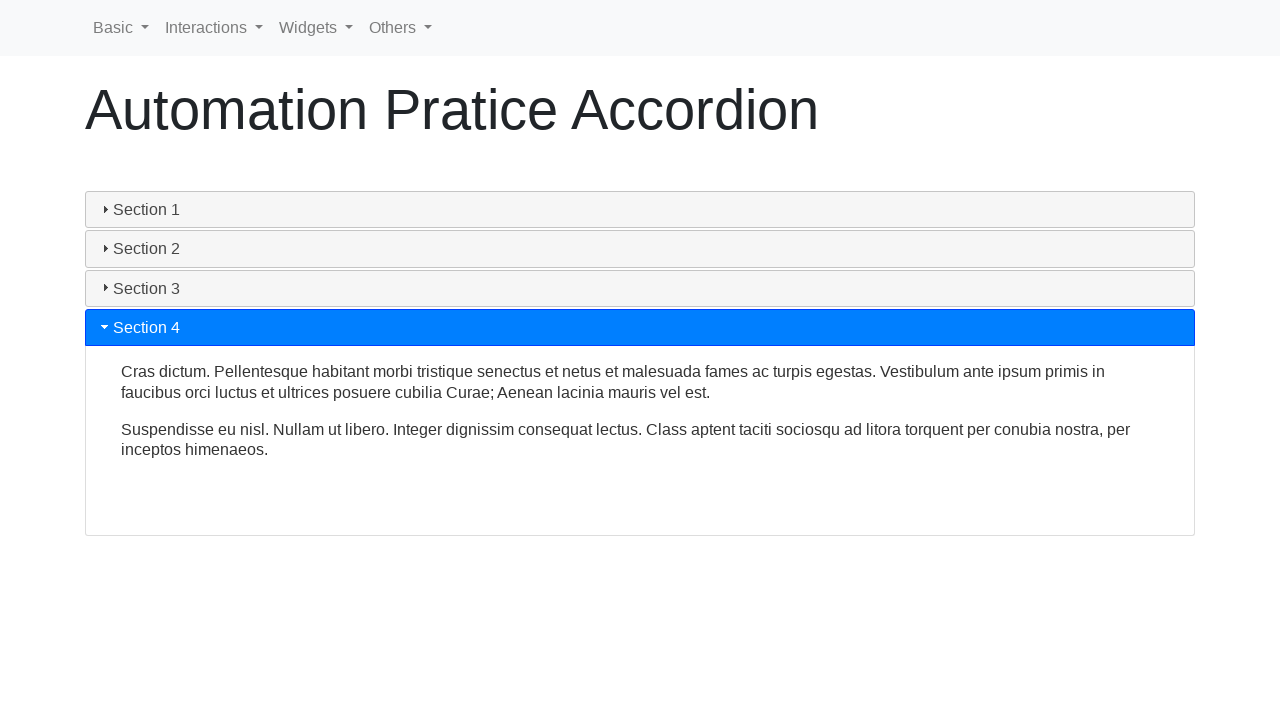

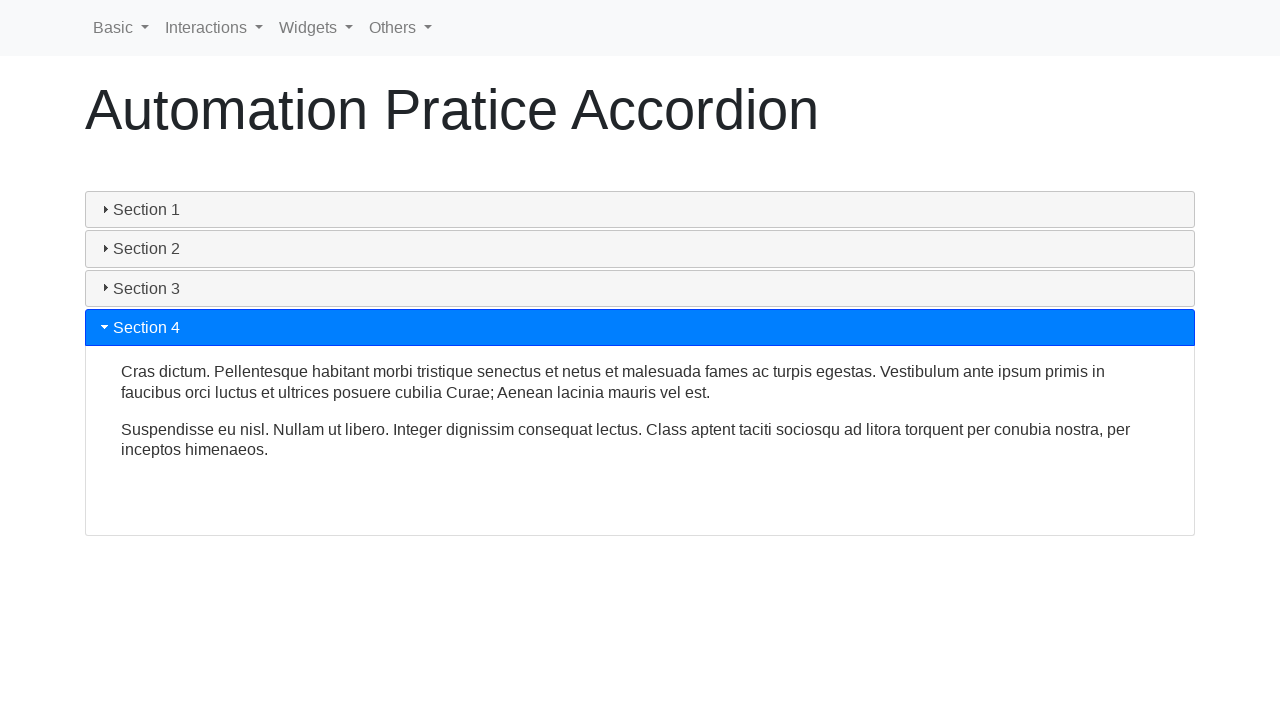